Hovers over the 'Bücher' menu item and verifies the submenu dropdown is visible

Starting URL: https://bookbox.ch

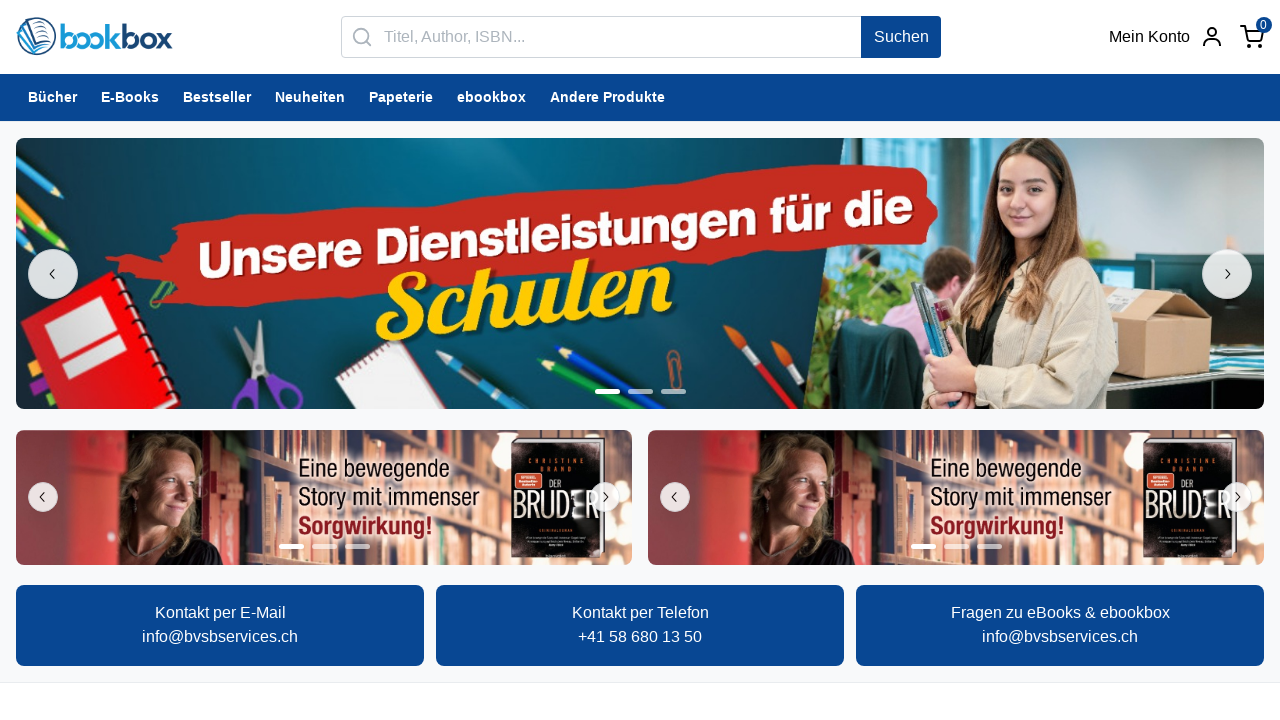

Hovered over 'Bücher' menu item in the banner at (52, 98) on internal:role=banner >> internal:text="B\u00fccher"s
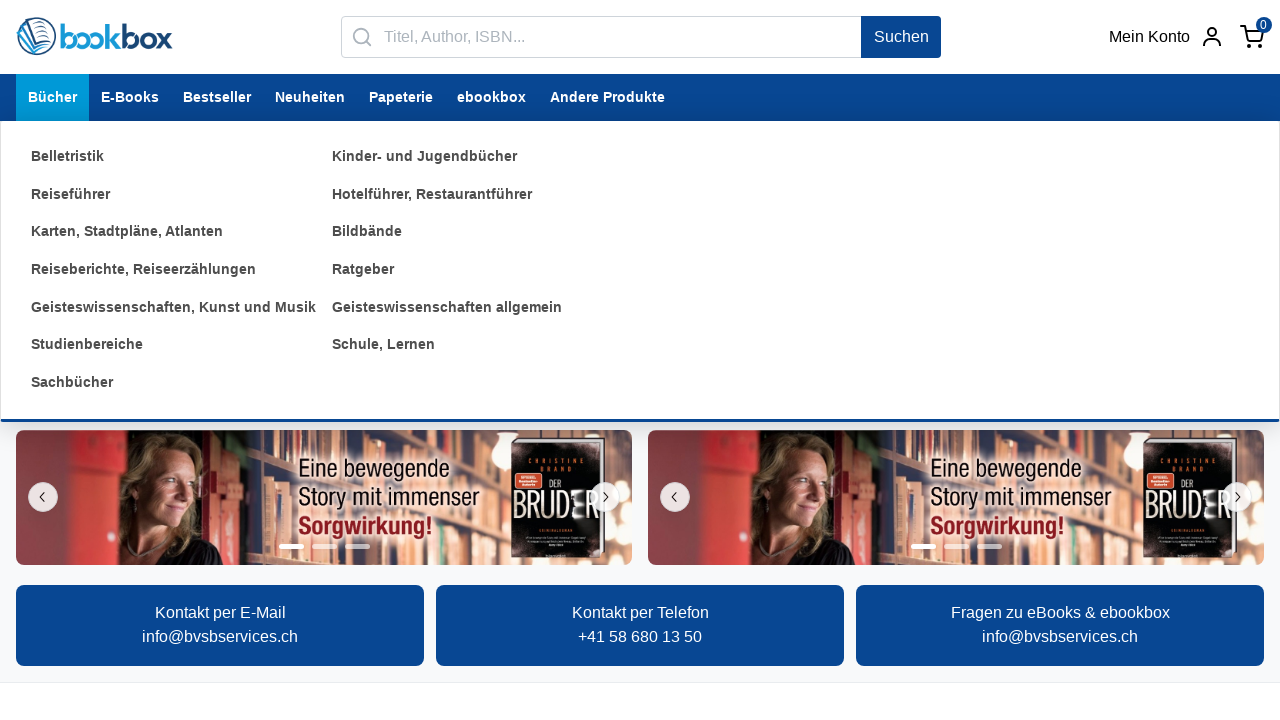

Submenu dropdown became visible
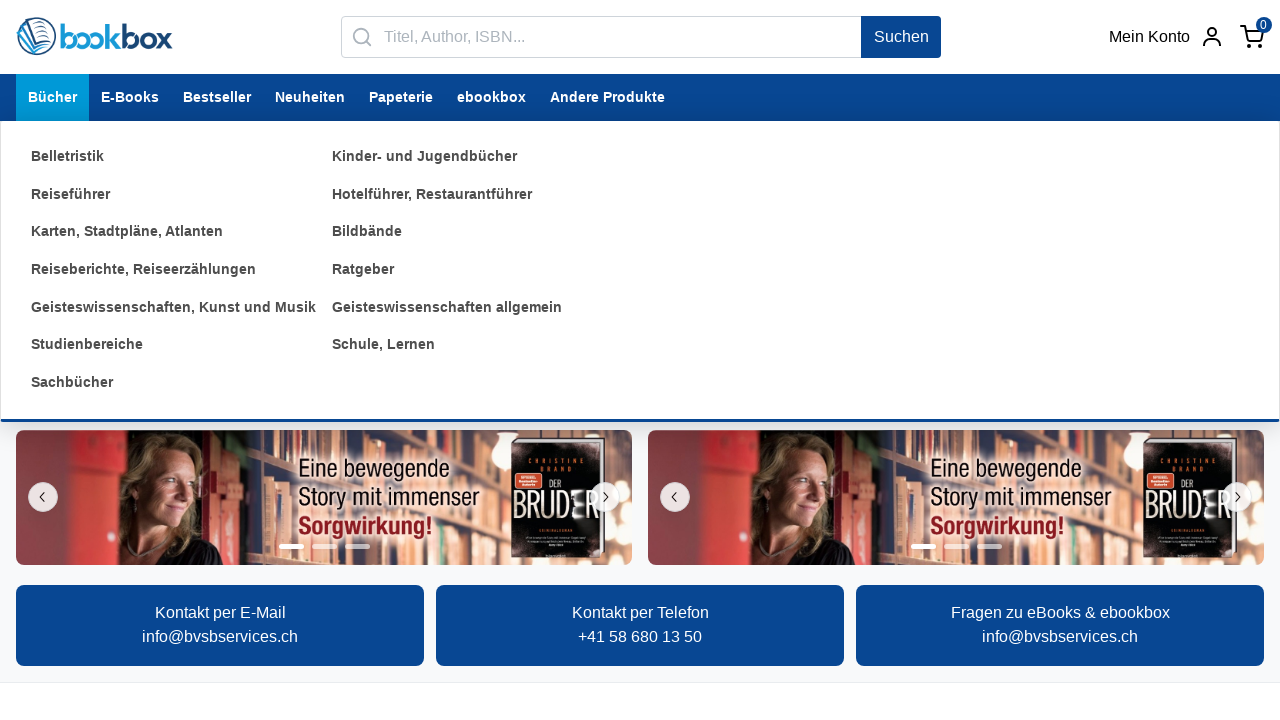

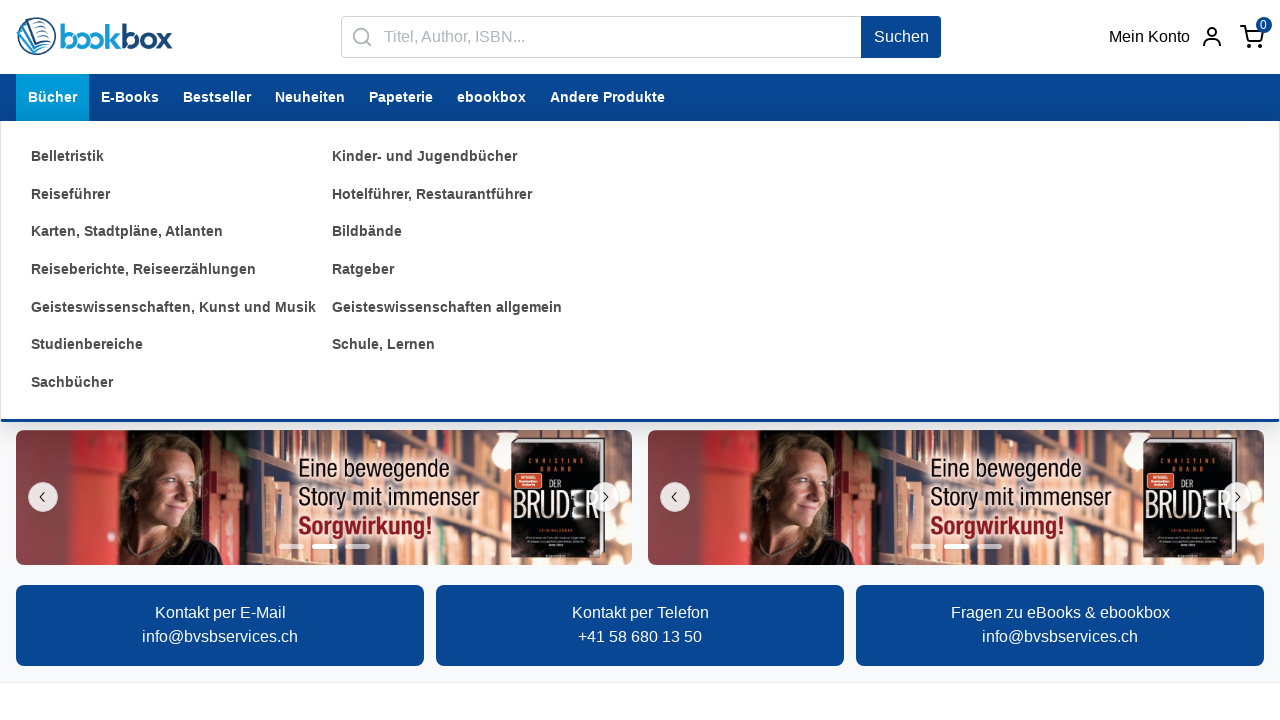